Tests that attempting to login with locked_out_user shows the error message "Epic sadface: Sorry, this user has been locked out."

Starting URL: https://saucedemo.com/

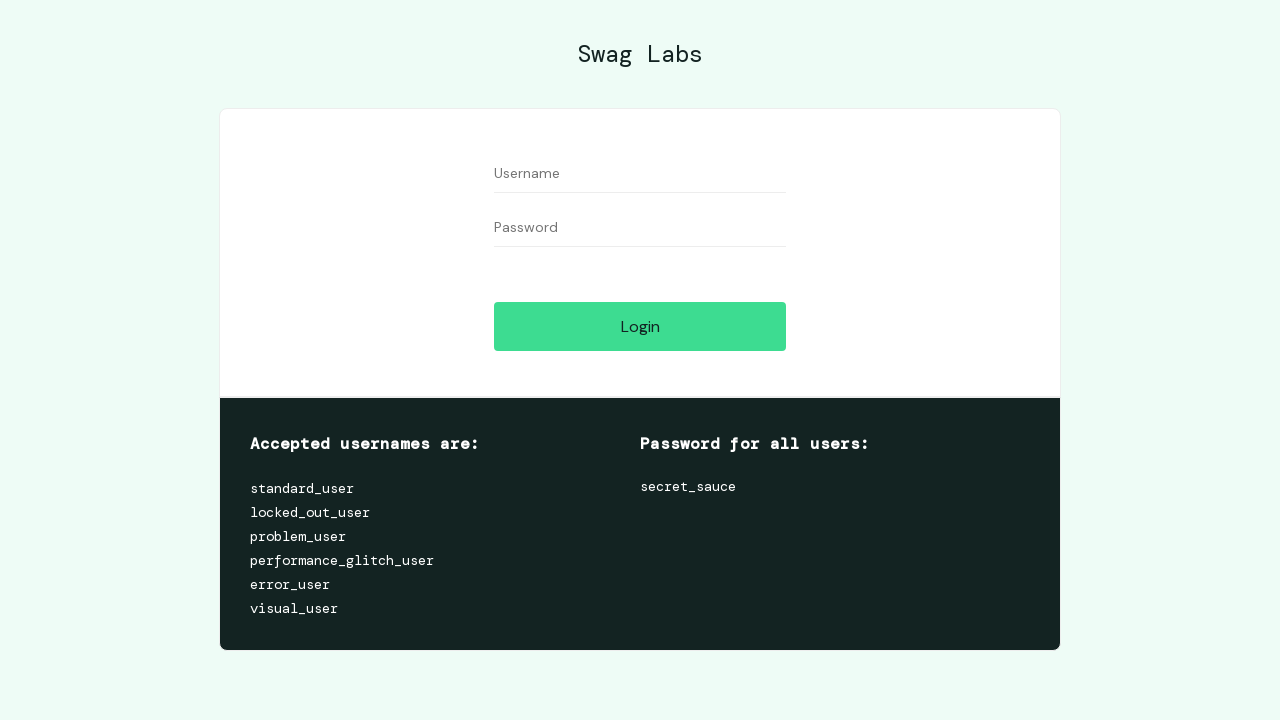

Filled username field with 'locked_out_user' on #user-name
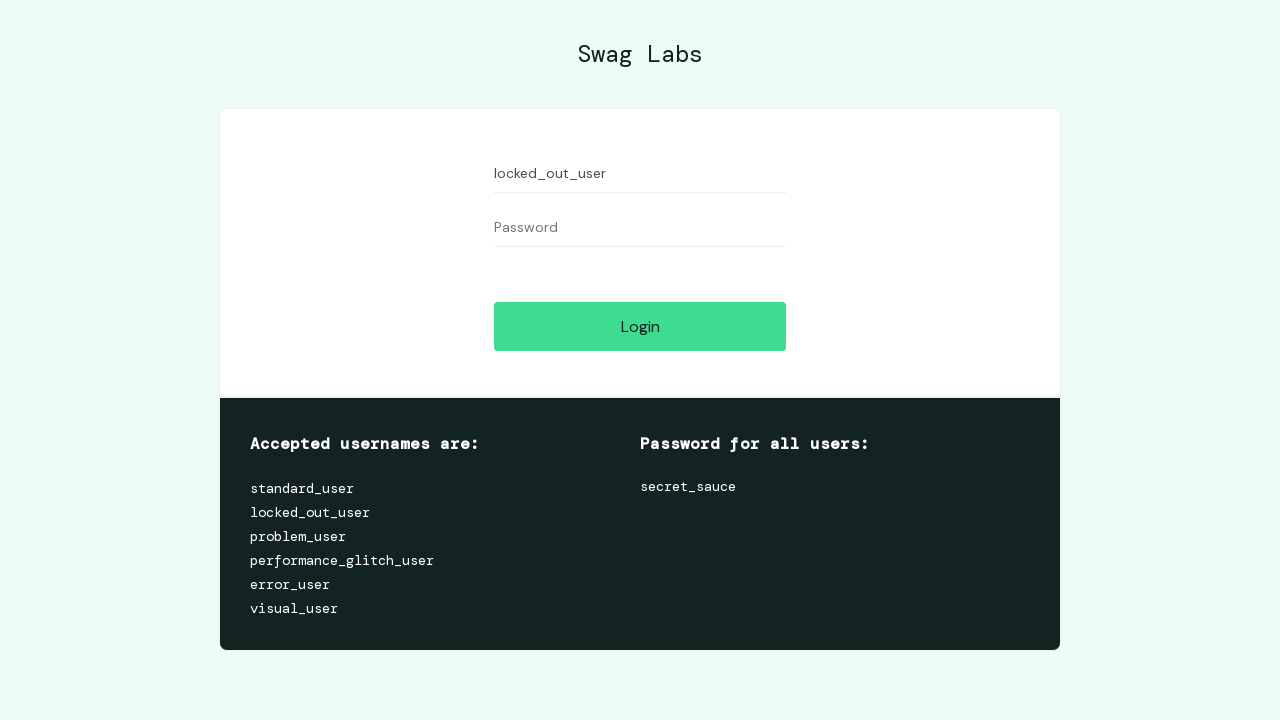

Filled password field with 'secret_sauce' on #password
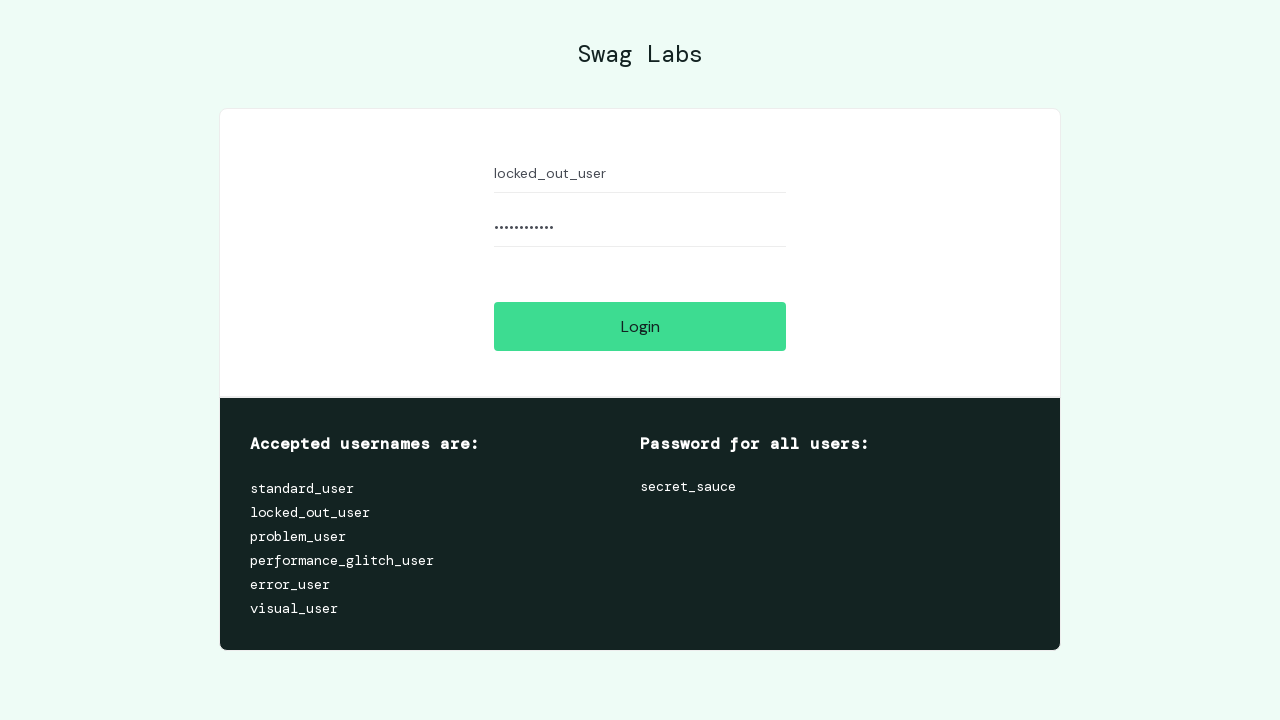

Clicked login button at (640, 326) on #login-button
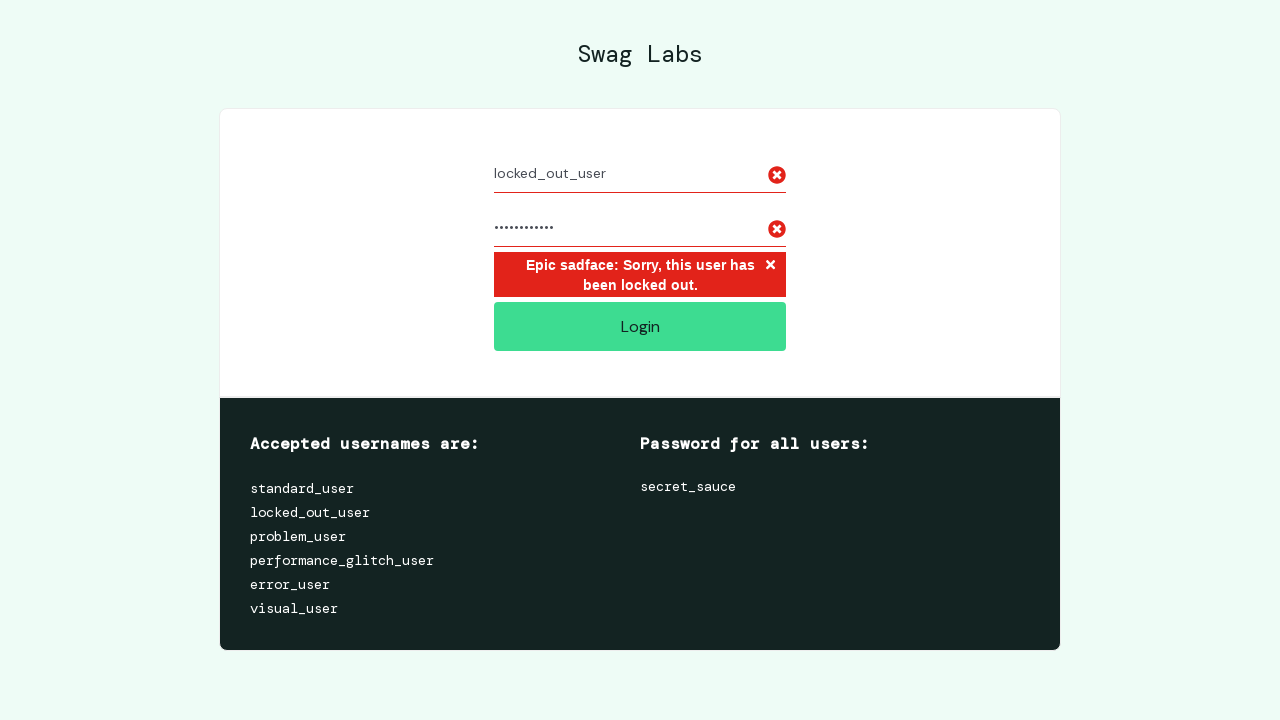

Error message 'Epic sadface: Sorry, this user has been locked out.' appeared
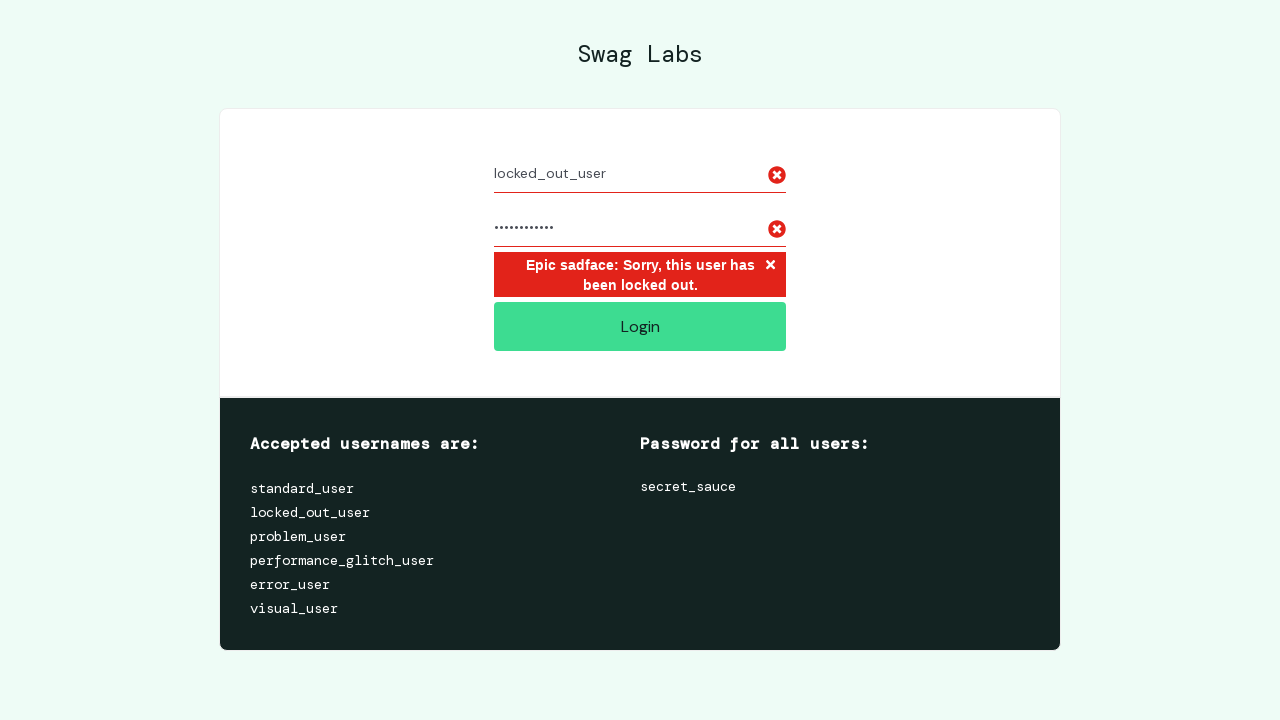

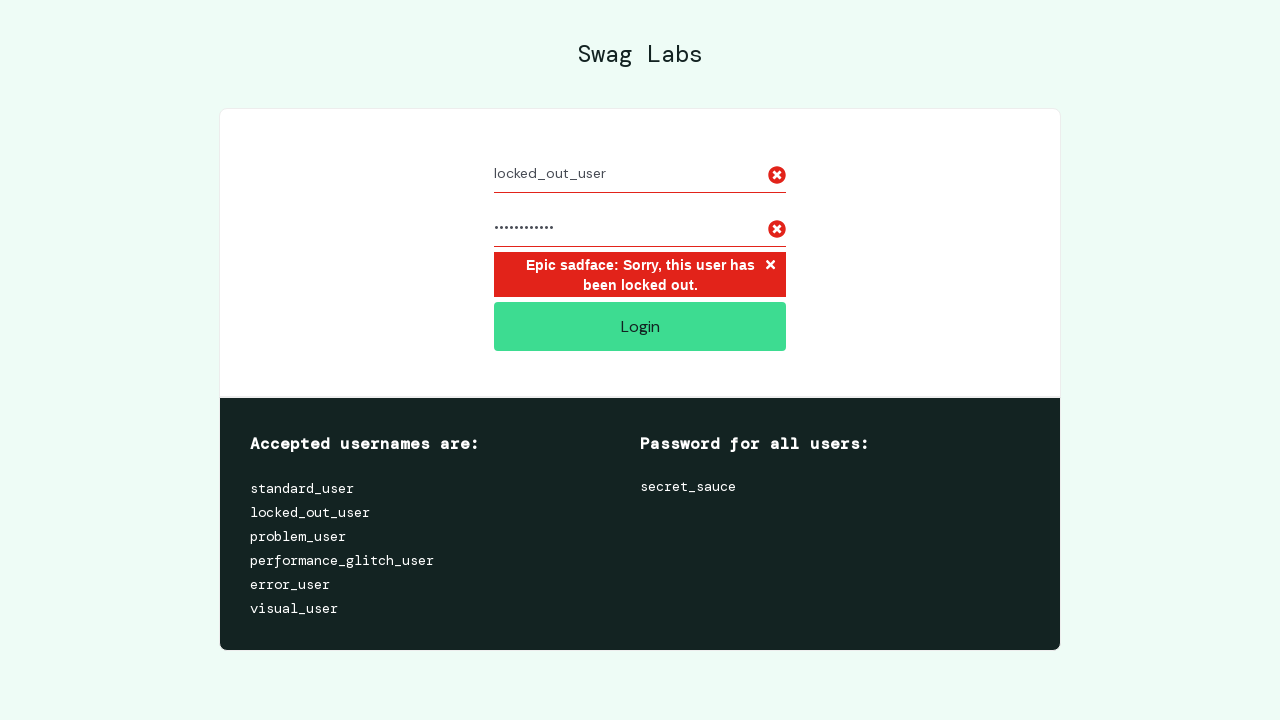